Tests search functionality on Wildberries e-commerce site by searching for "ноутбук" (laptop) and verifying search results contain the search term

Starting URL: https://kg.wildberries.ru/

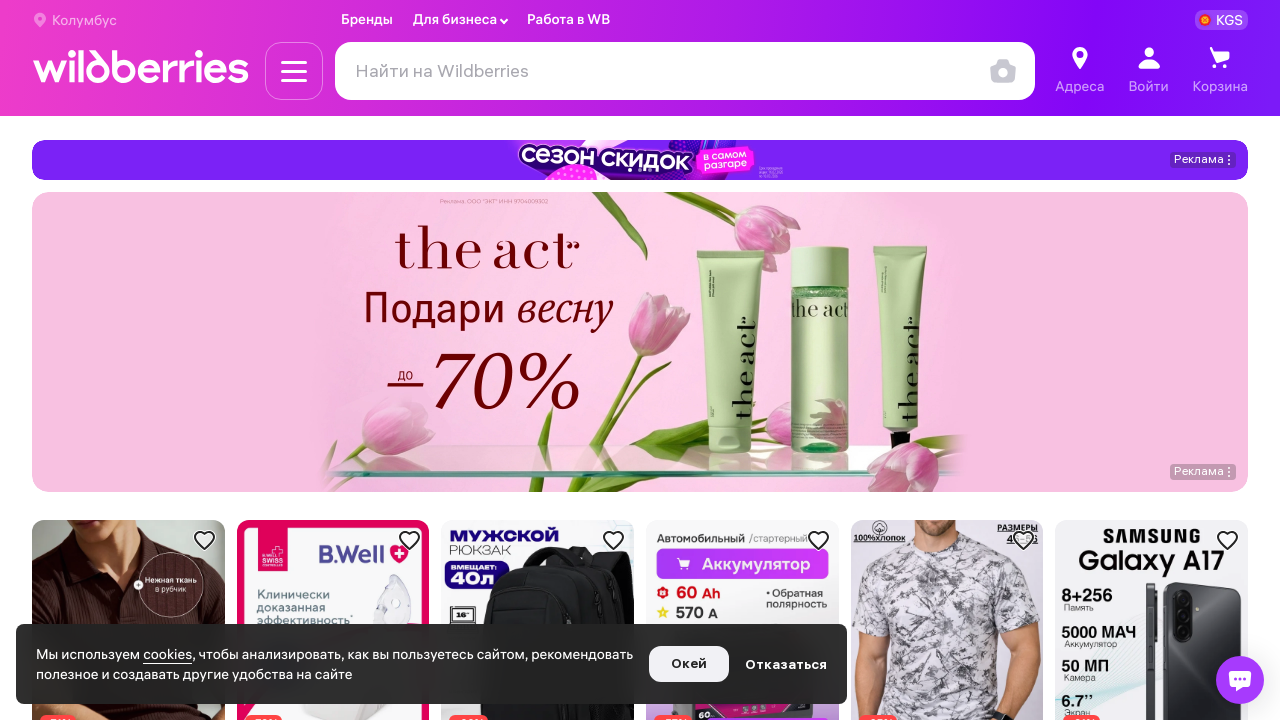

Filled search input with 'ноутбук' (laptop) on #searchInput
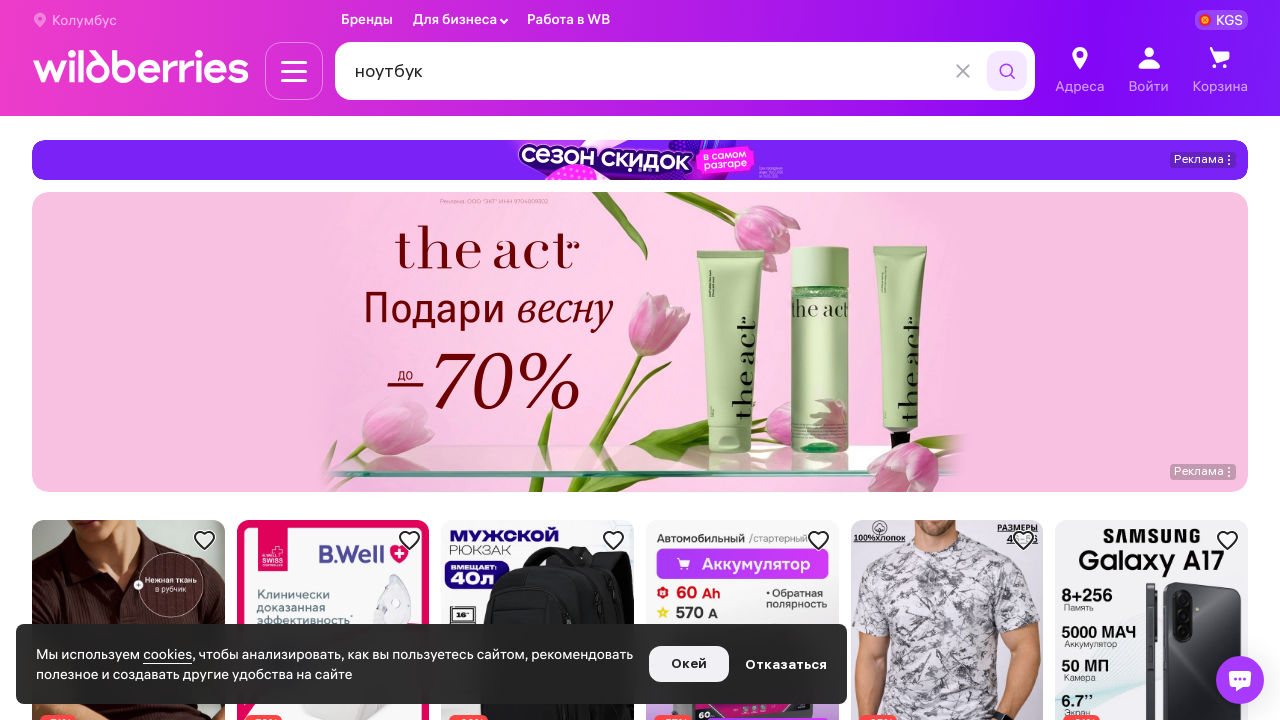

Pressed Enter to submit search on #searchInput
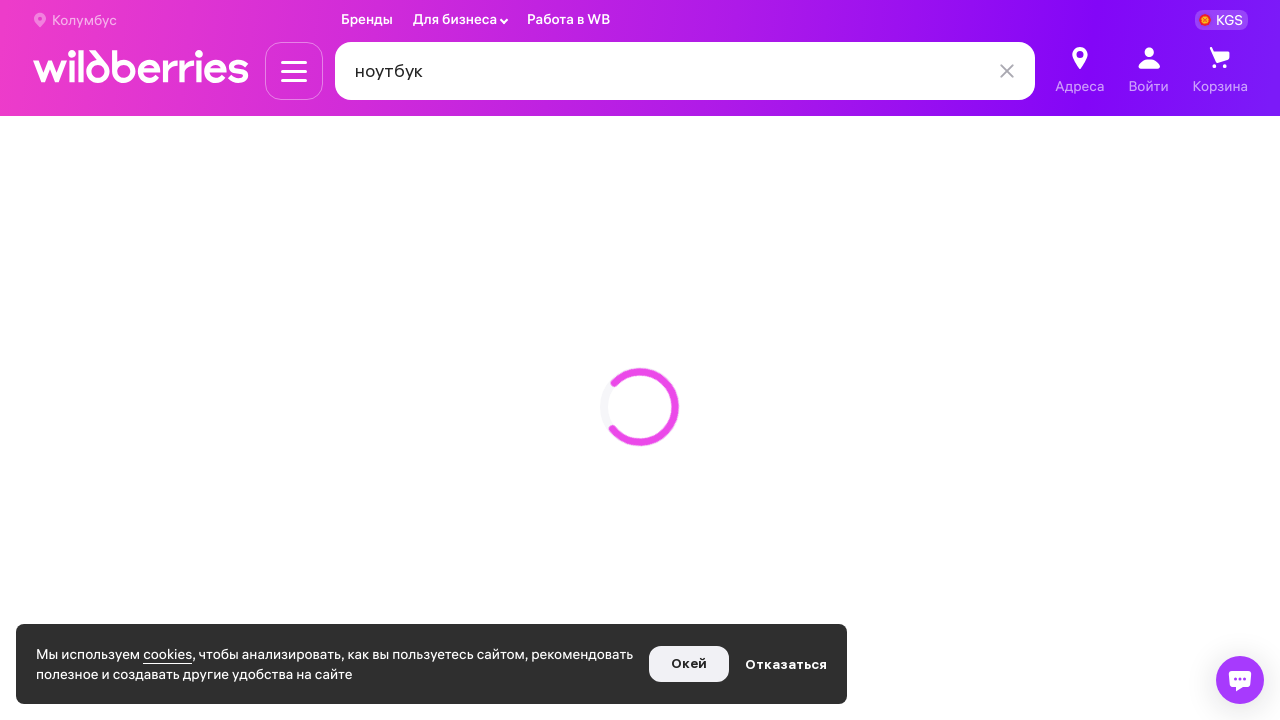

Product results loaded
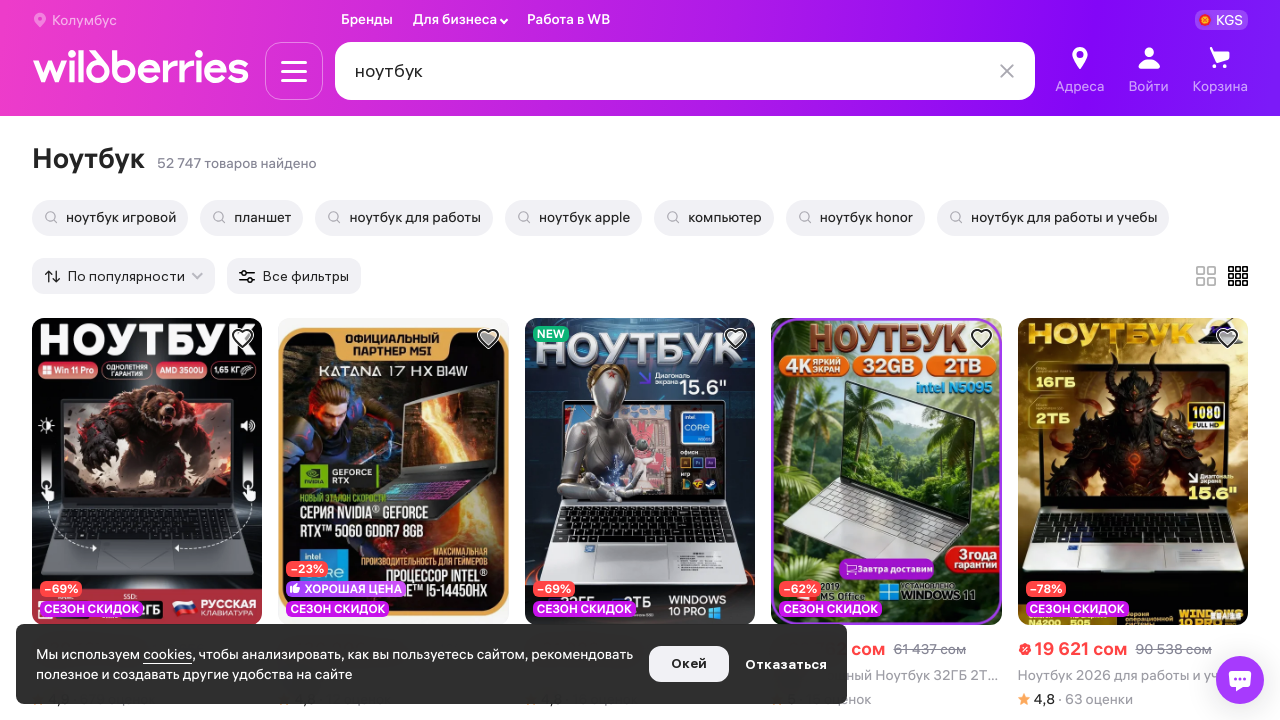

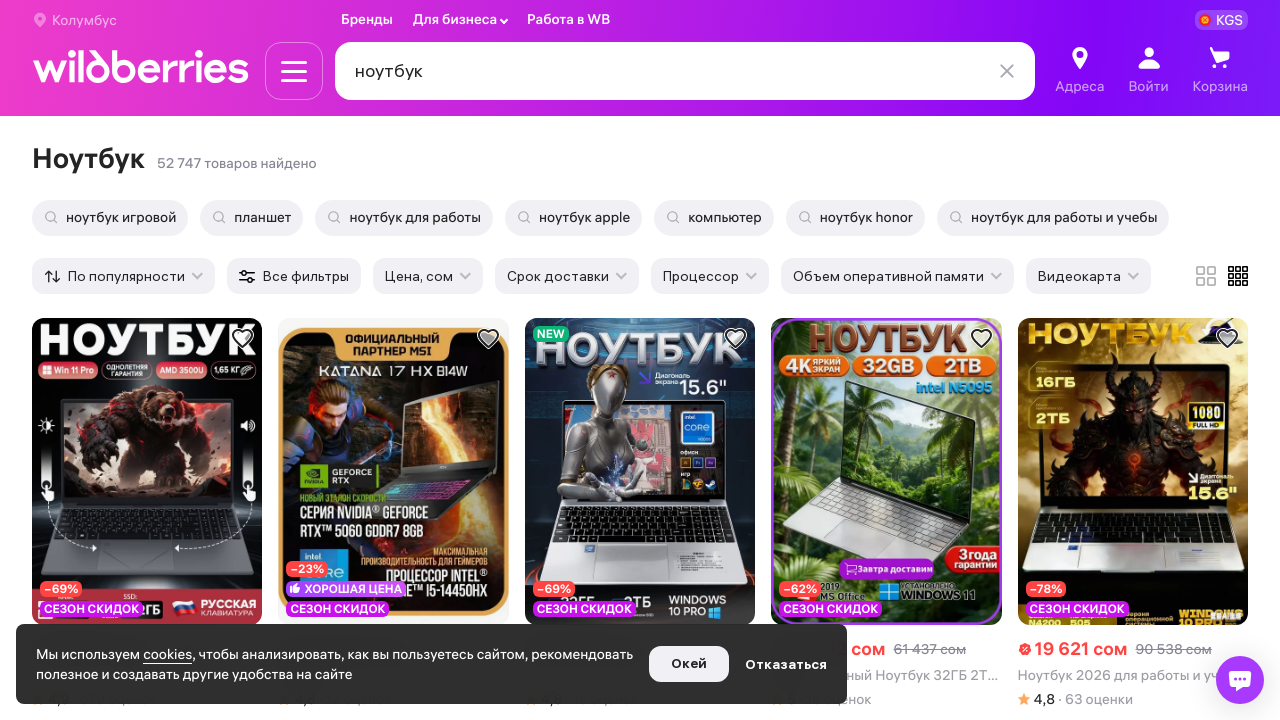